Tests closing a fake modal dialog by pressing Enter on the OK button

Starting URL: https://testpages.eviltester.com/styled/alerts/fake-alert-test.html

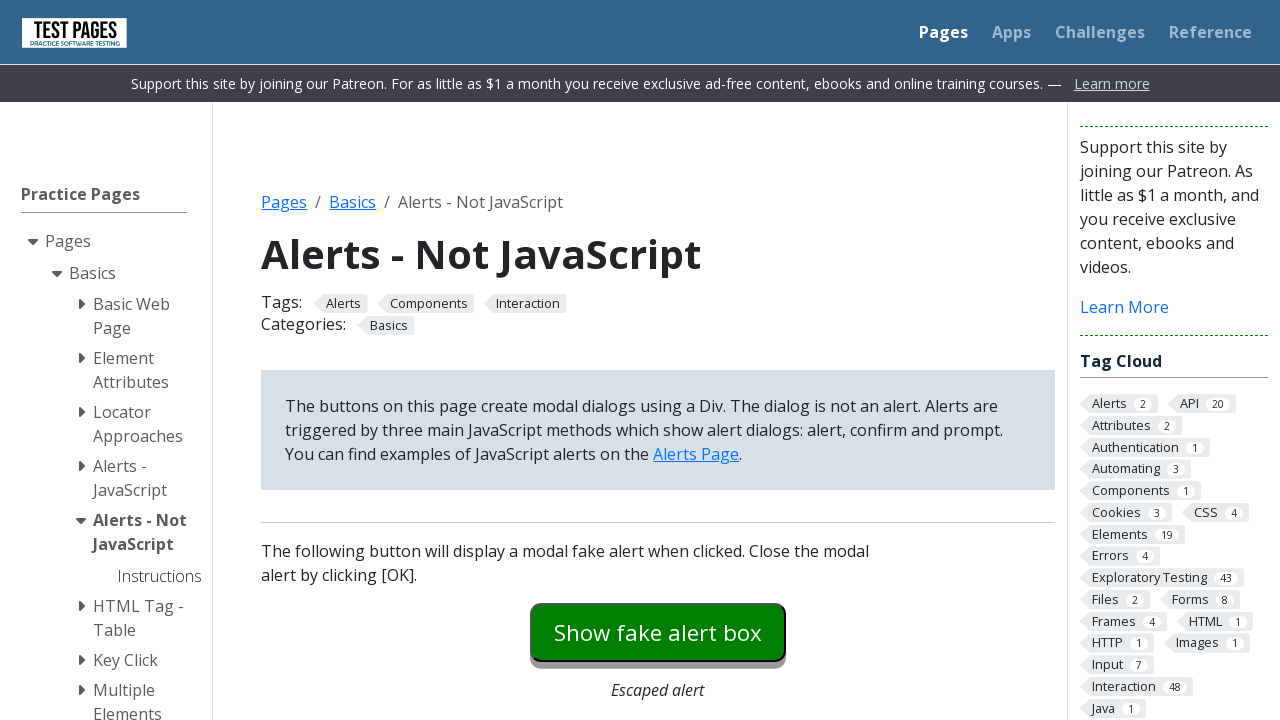

Clicked to trigger fake modal dialog at (658, 360) on #modaldialog
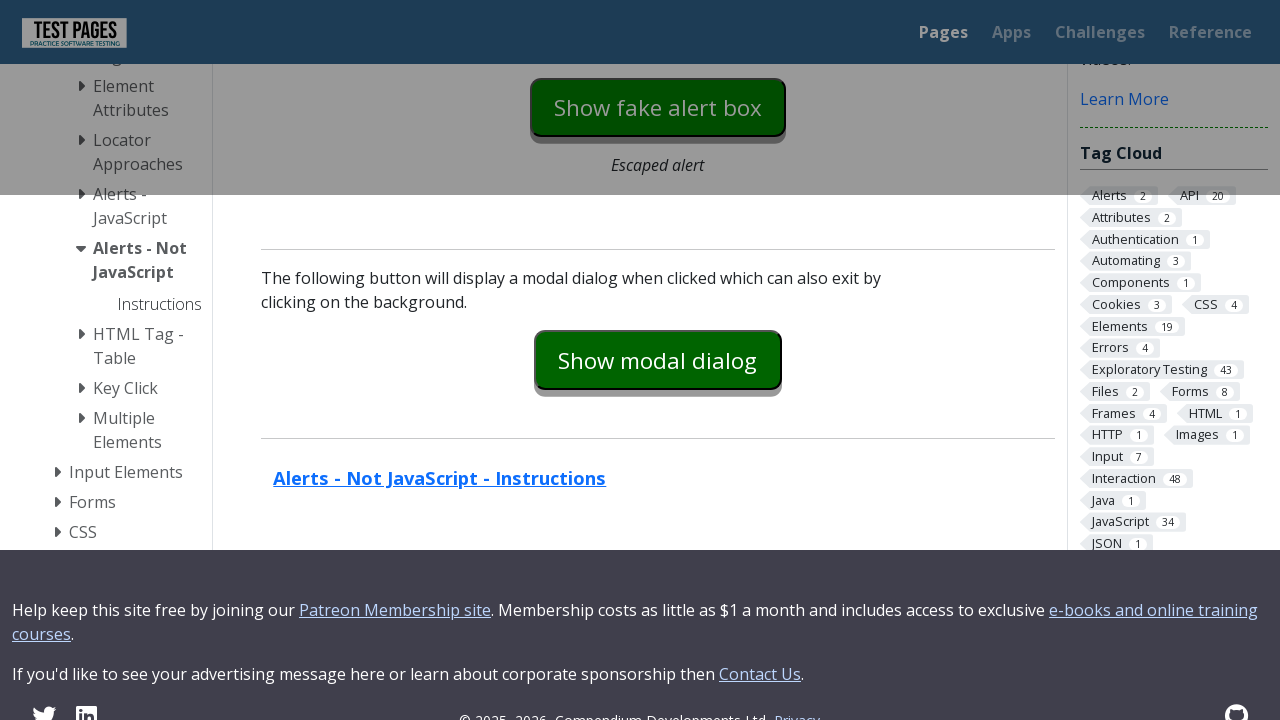

Dialog text appeared and became visible
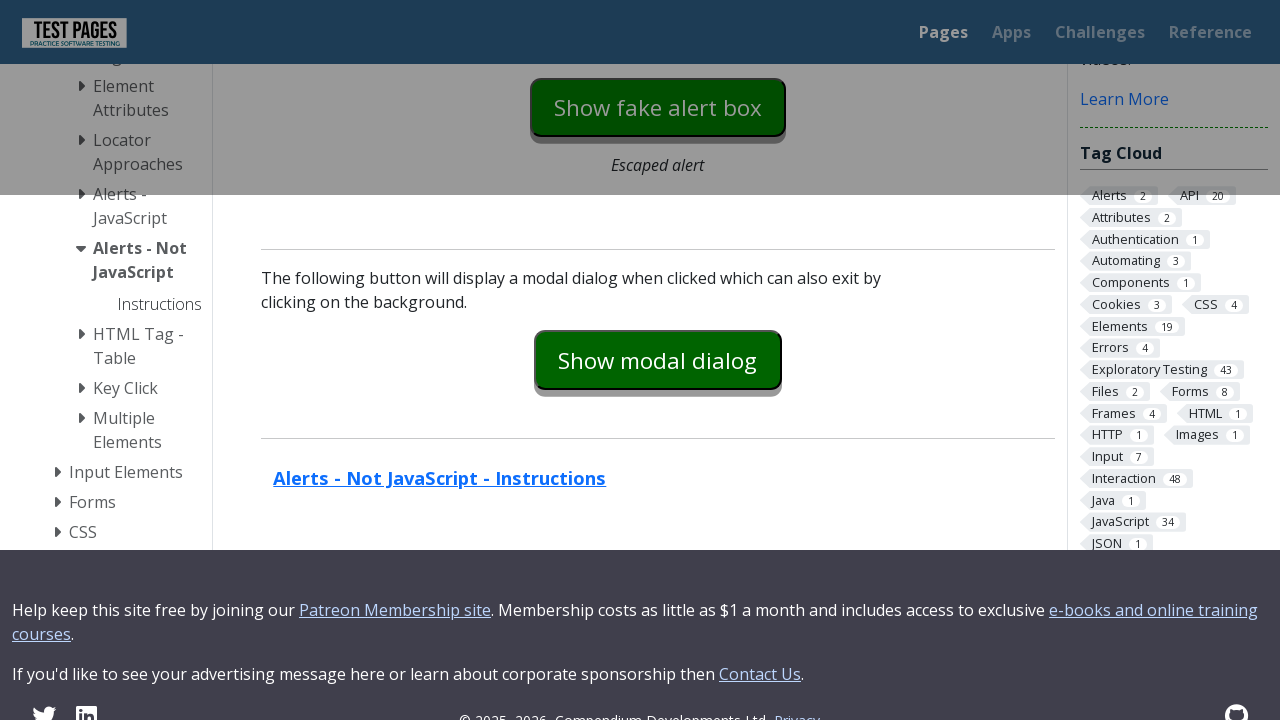

Pressed Enter on OK button to close modal on #dialog-ok
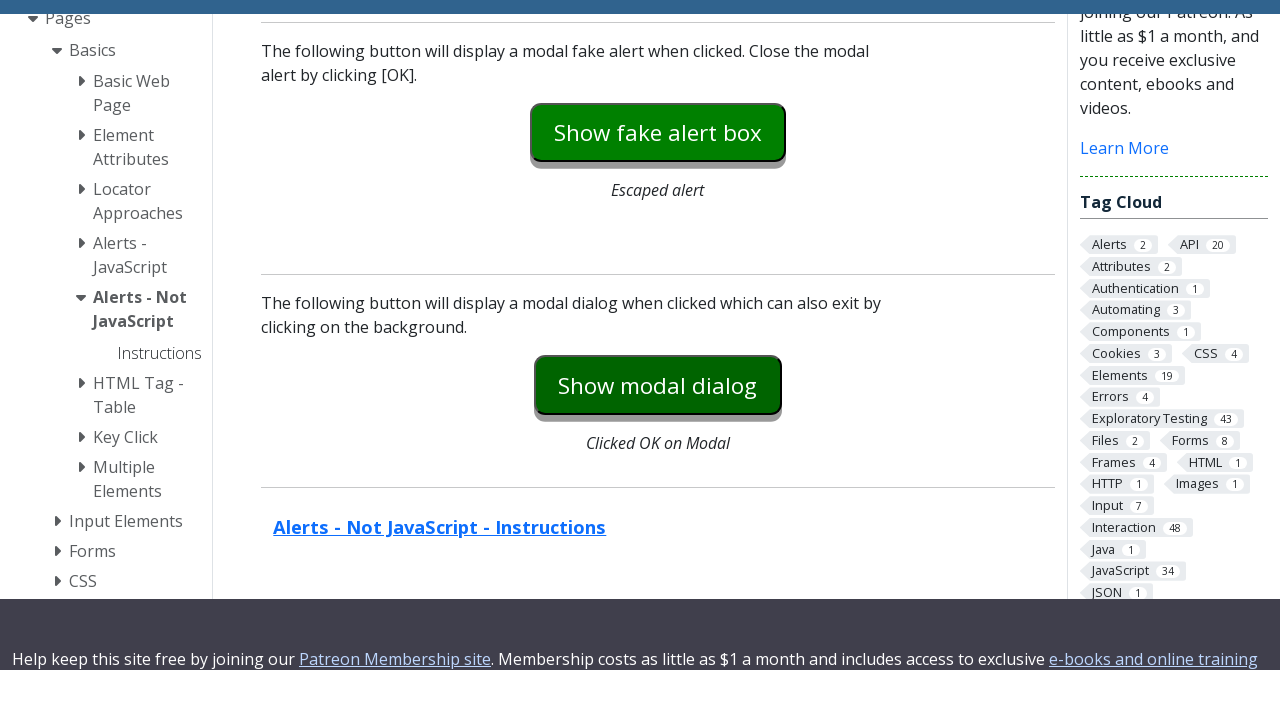

Dialog text disappeared, confirming modal was closed
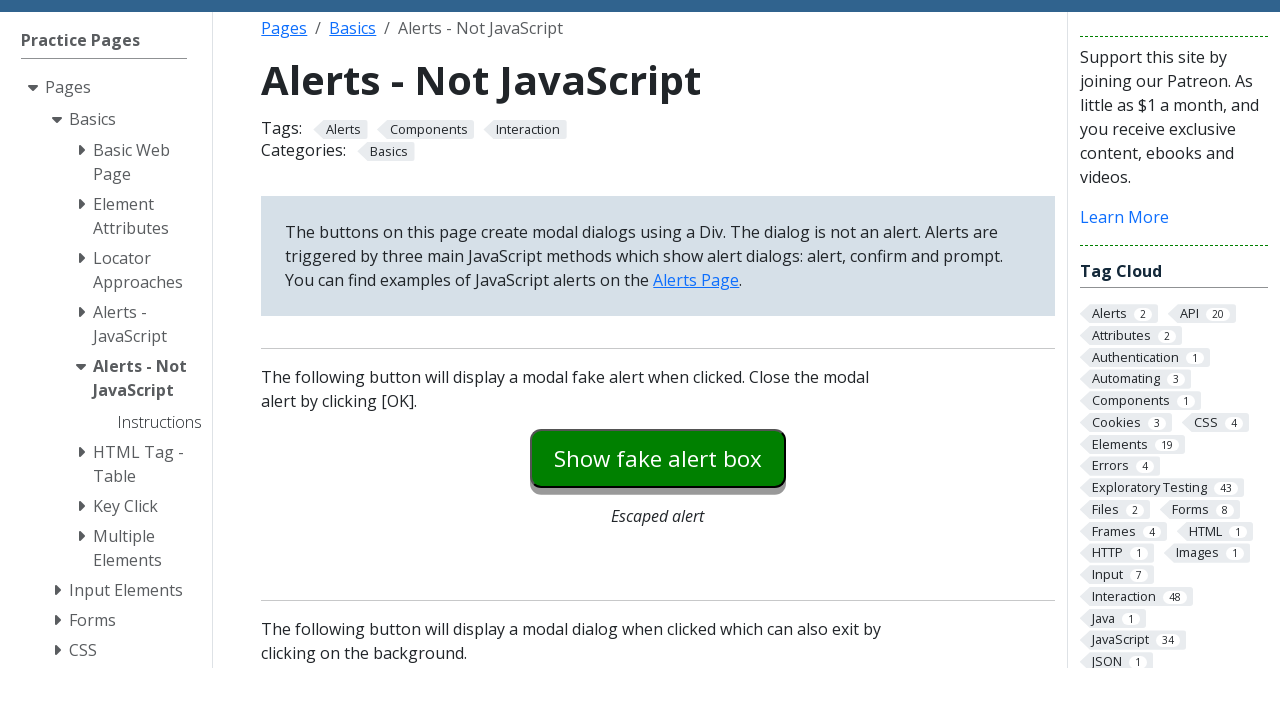

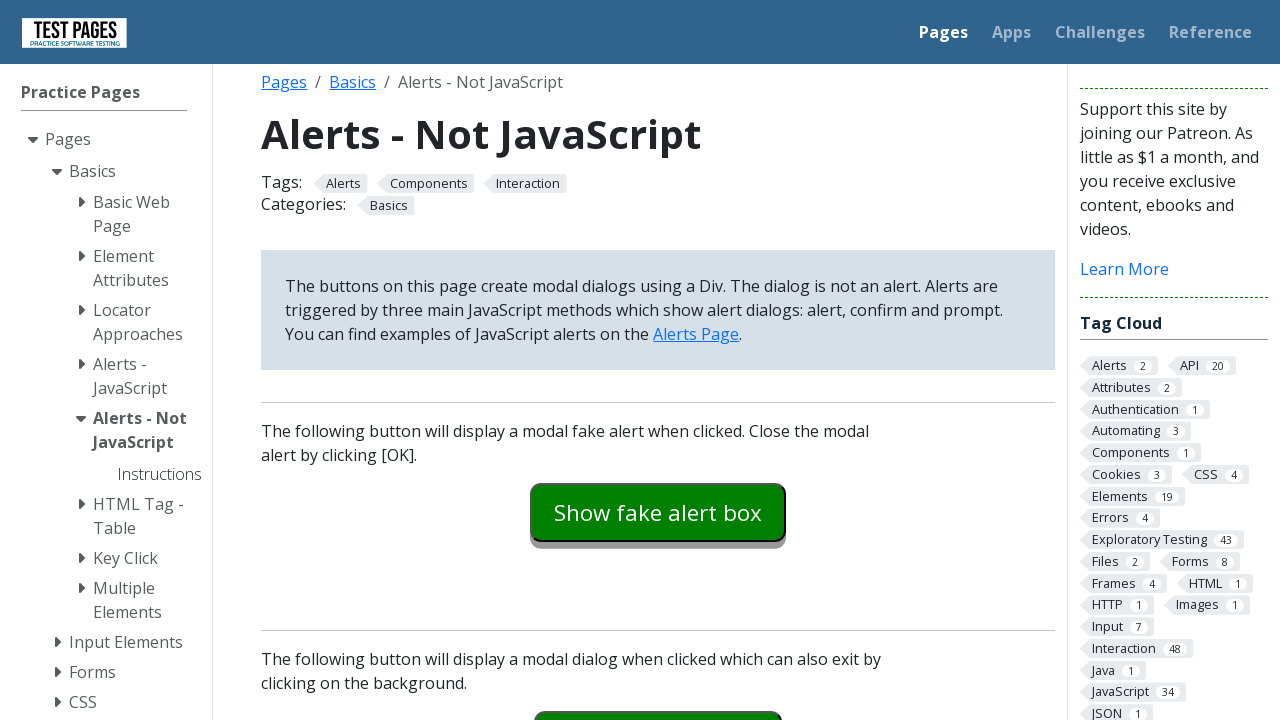